Tests a registration form by filling required fields (first name, last name, email) and submitting the form, then verifies successful registration by checking for a congratulations message.

Starting URL: http://suninjuly.github.io/registration1.html

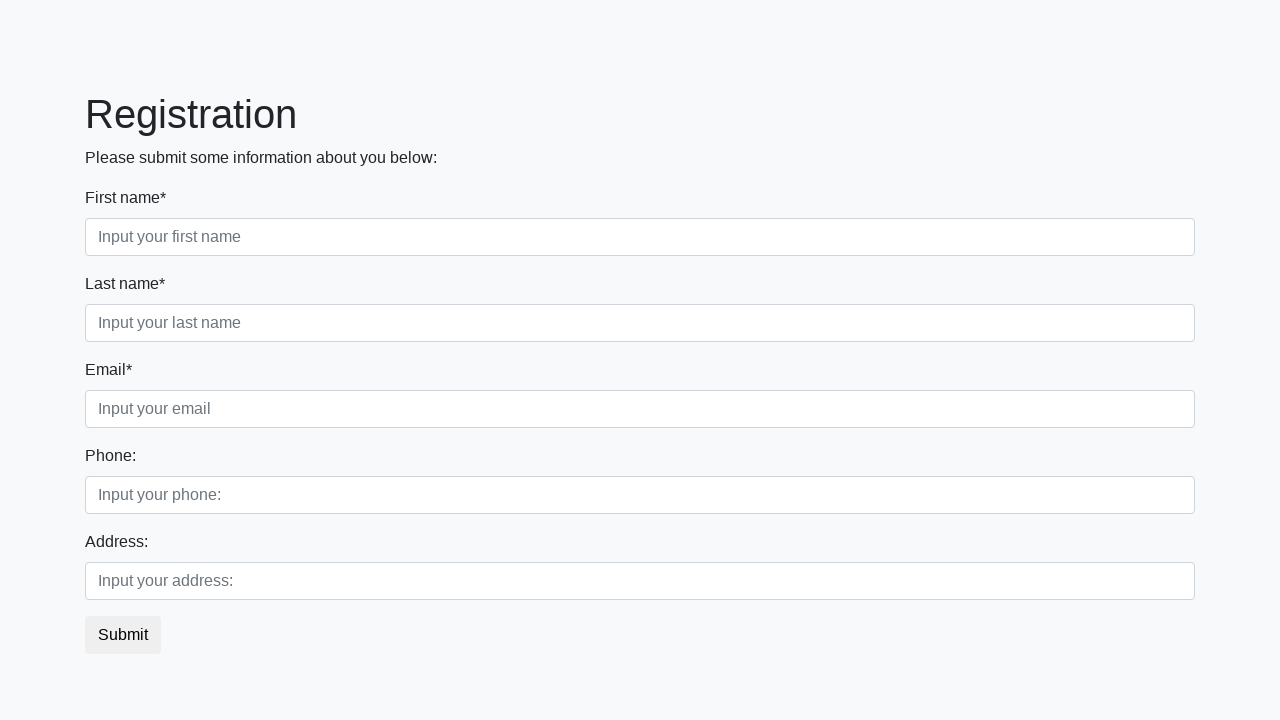

Filled first name field with 'John Smith' on input.form-control.first[required]
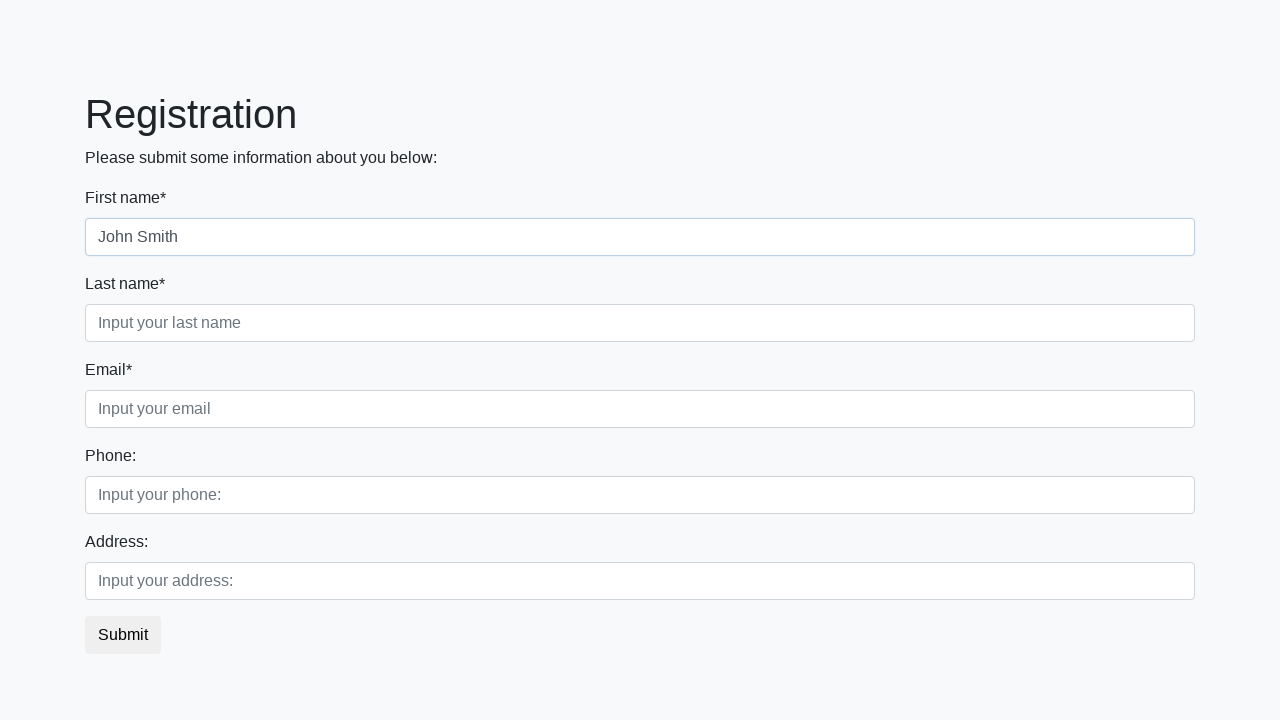

Filled last name field with 'Anderson Jr' on input.form-control.second[required]
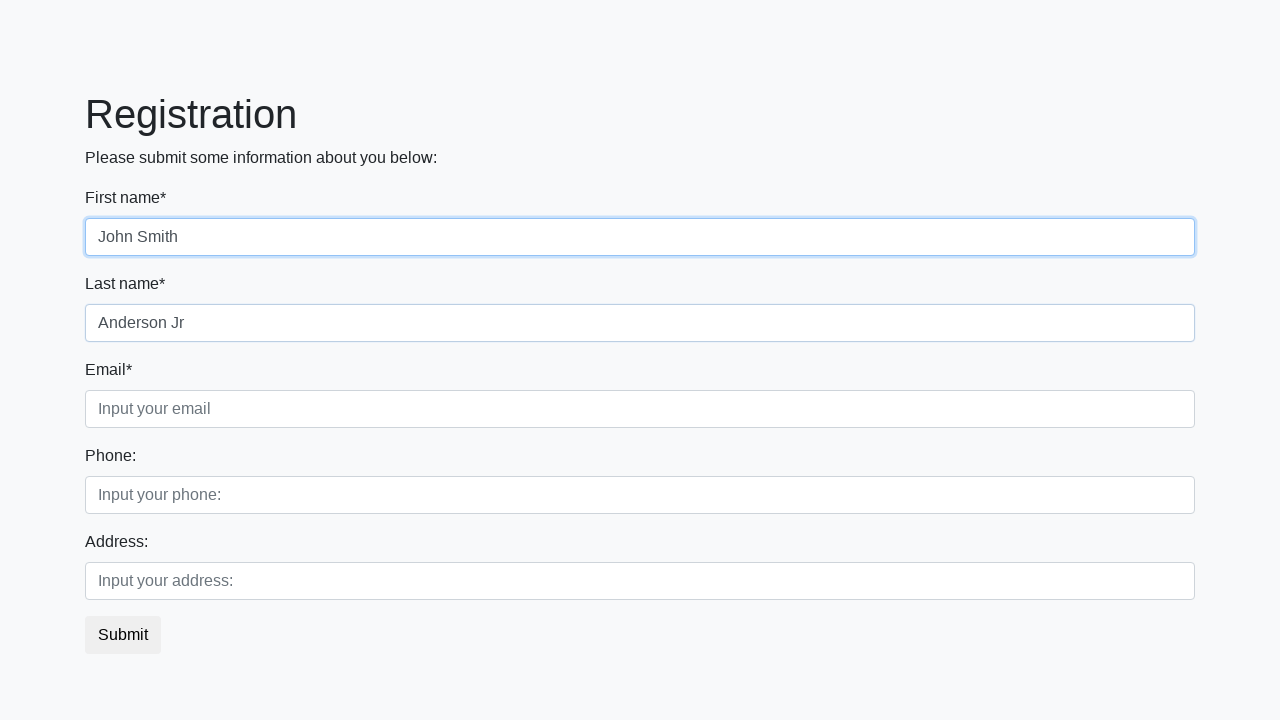

Filled email field with 'john.anderson@testmail.com' on input.form-control.third[required]
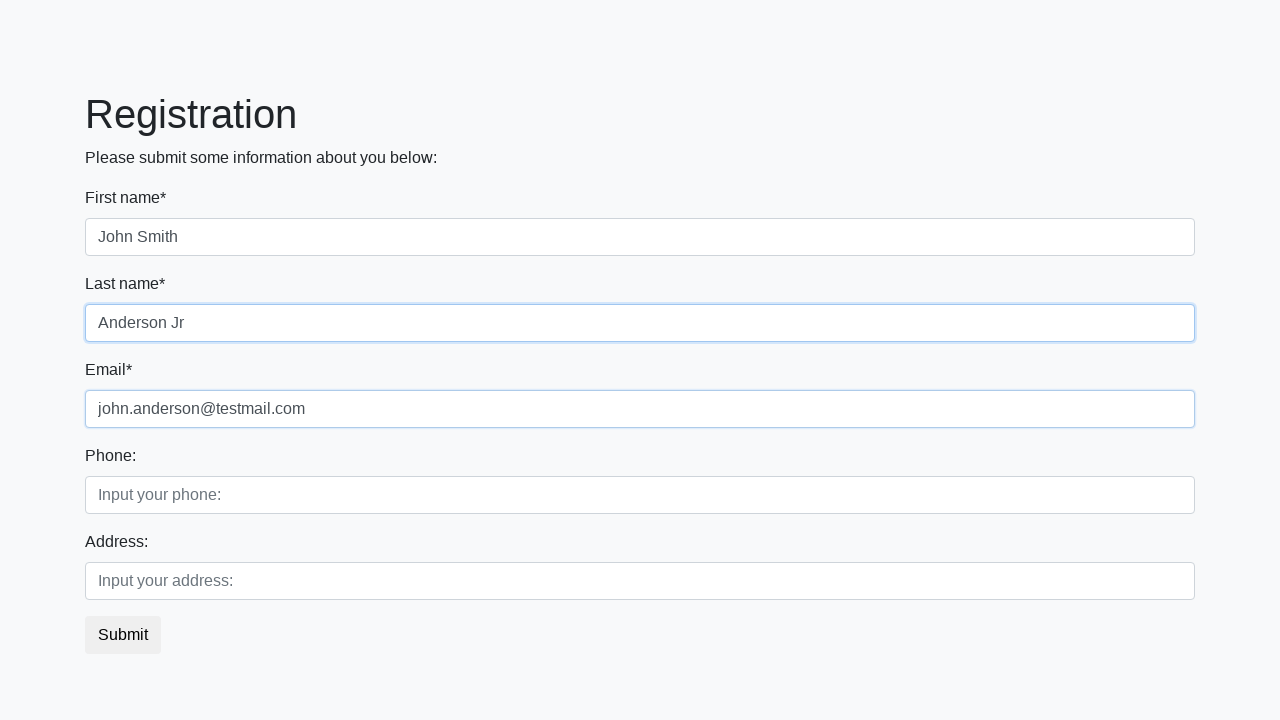

Clicked submit button to register at (123, 635) on button.btn
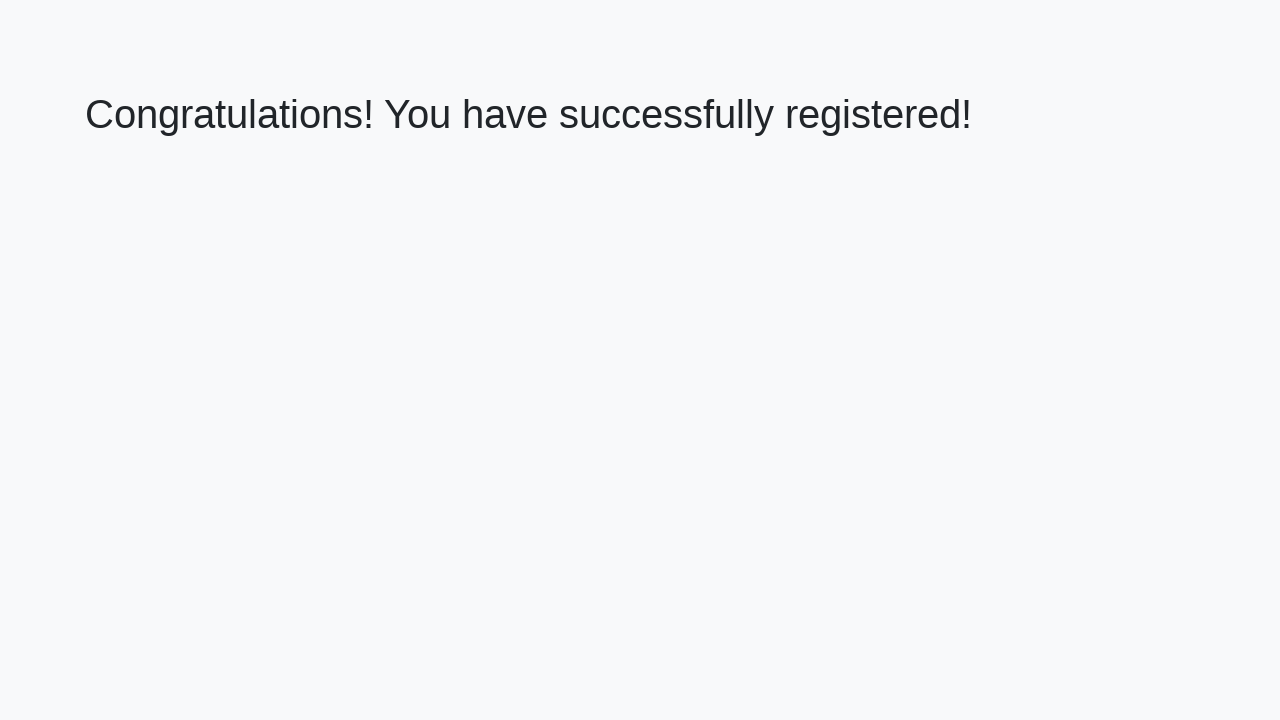

Registration page loaded and success heading appeared
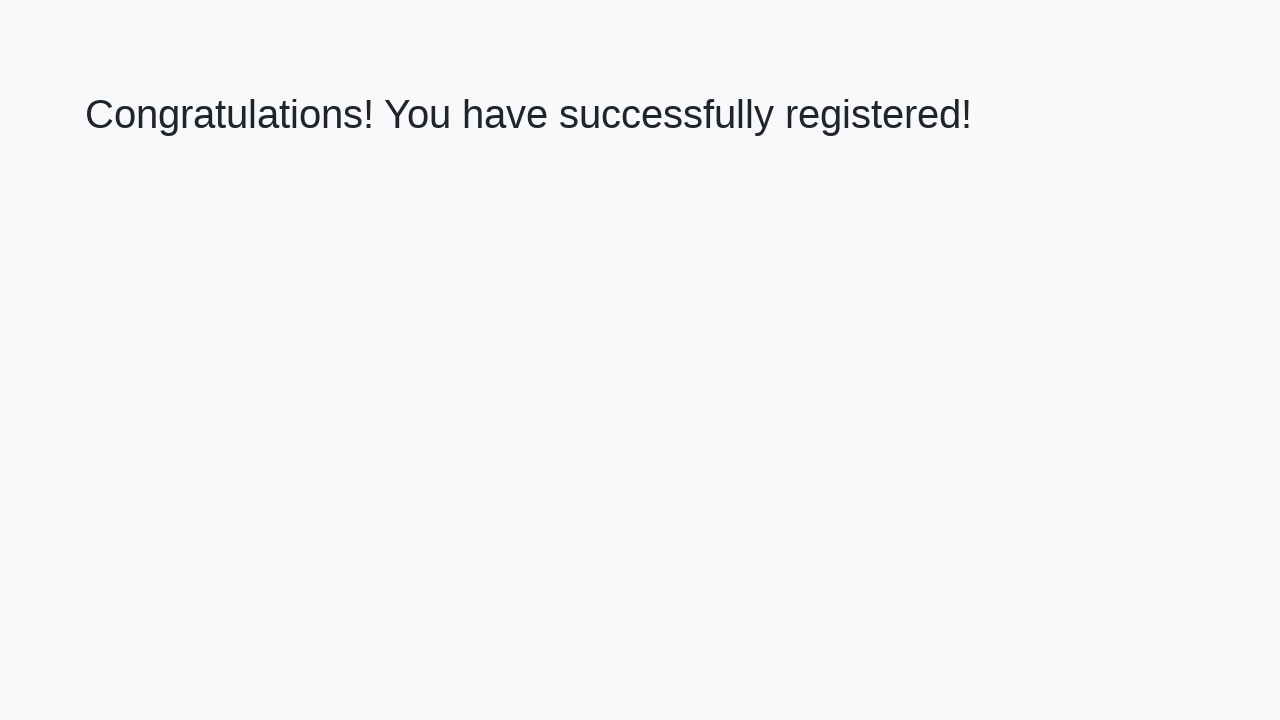

Retrieved success message: 'Congratulations! You have successfully registered!'
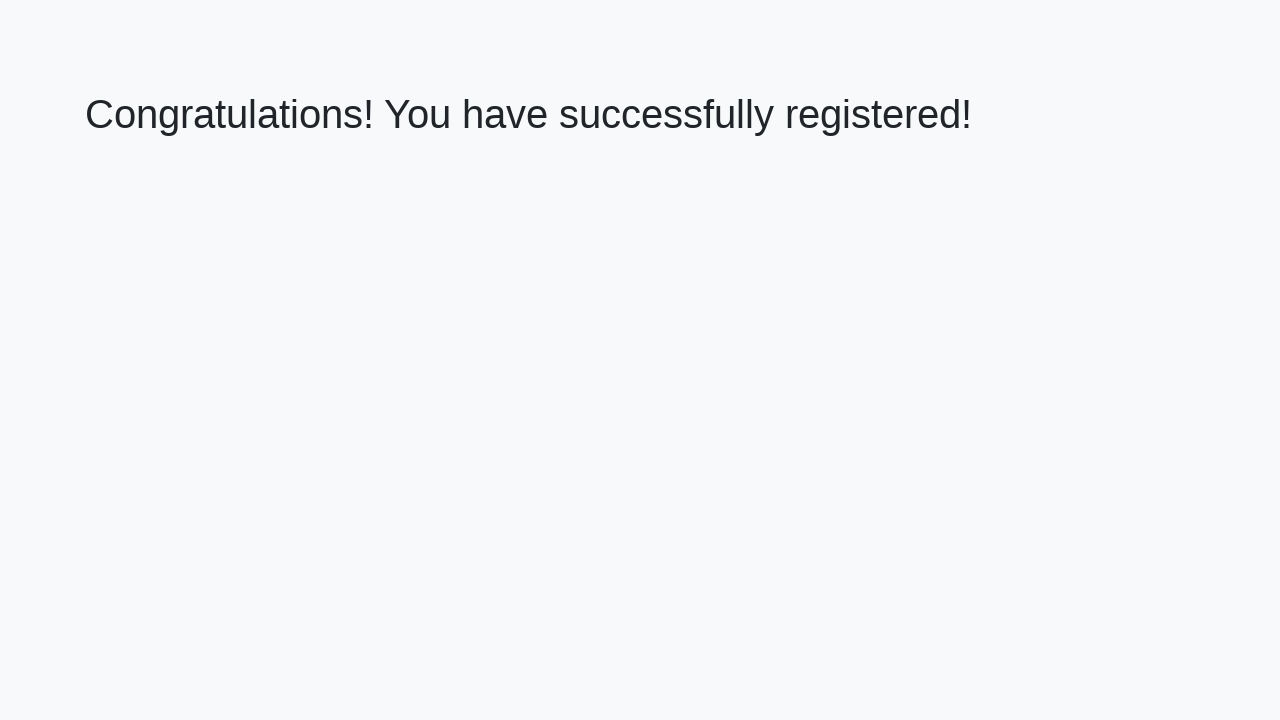

Verified congratulations message matches expected text
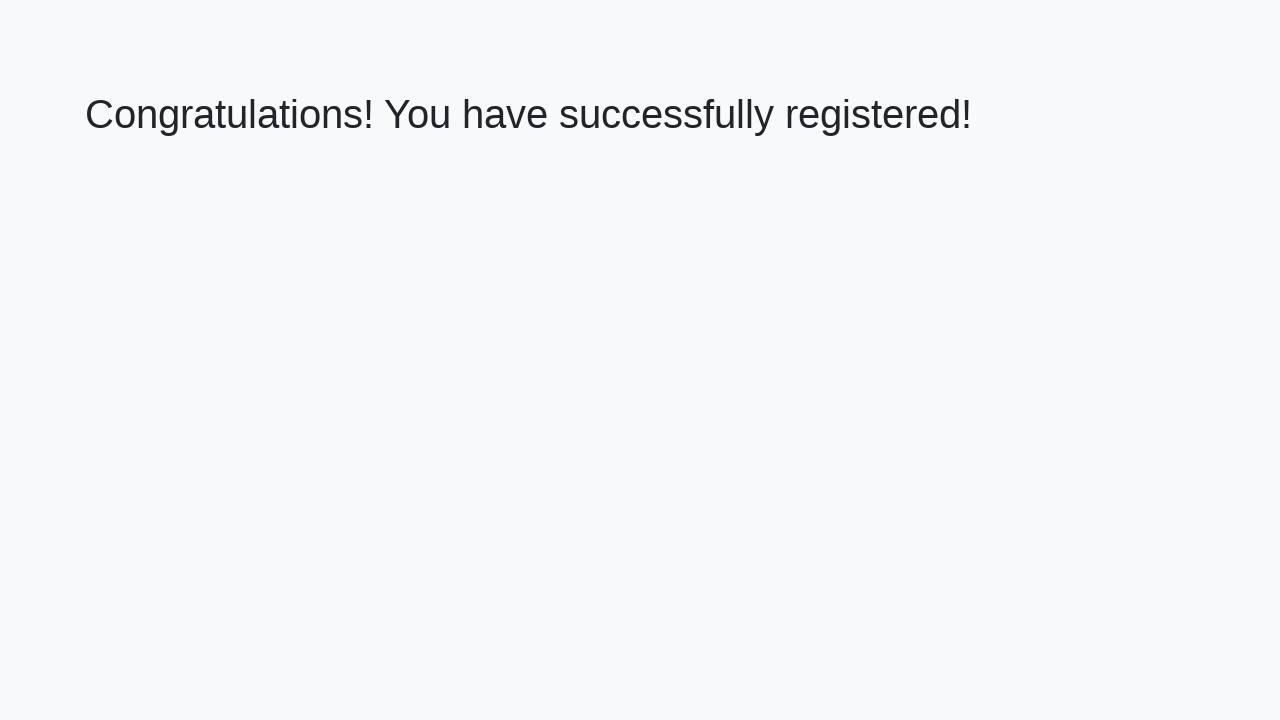

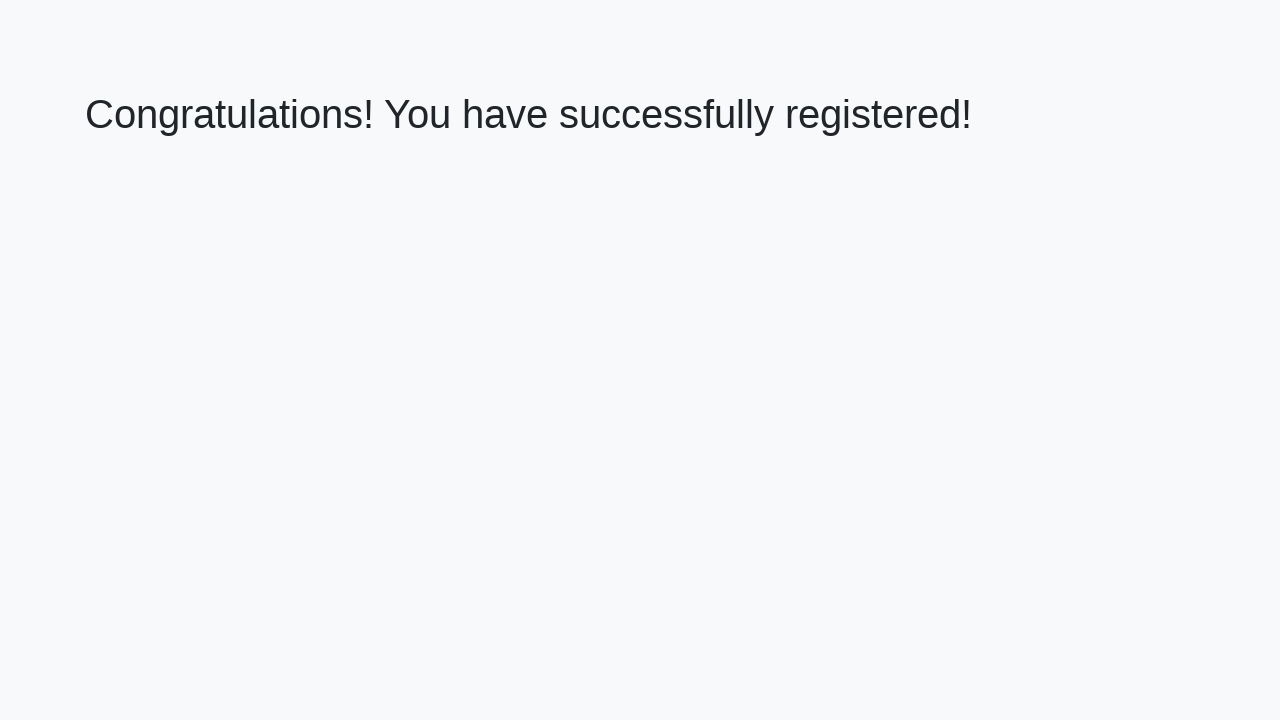